Tests window handling functionality by clicking a button to open a new window, switching to that window, filling a text field, and then switching back to the parent window

Starting URL: https://www.hyrtutorials.com/p/window-handles-practice.html

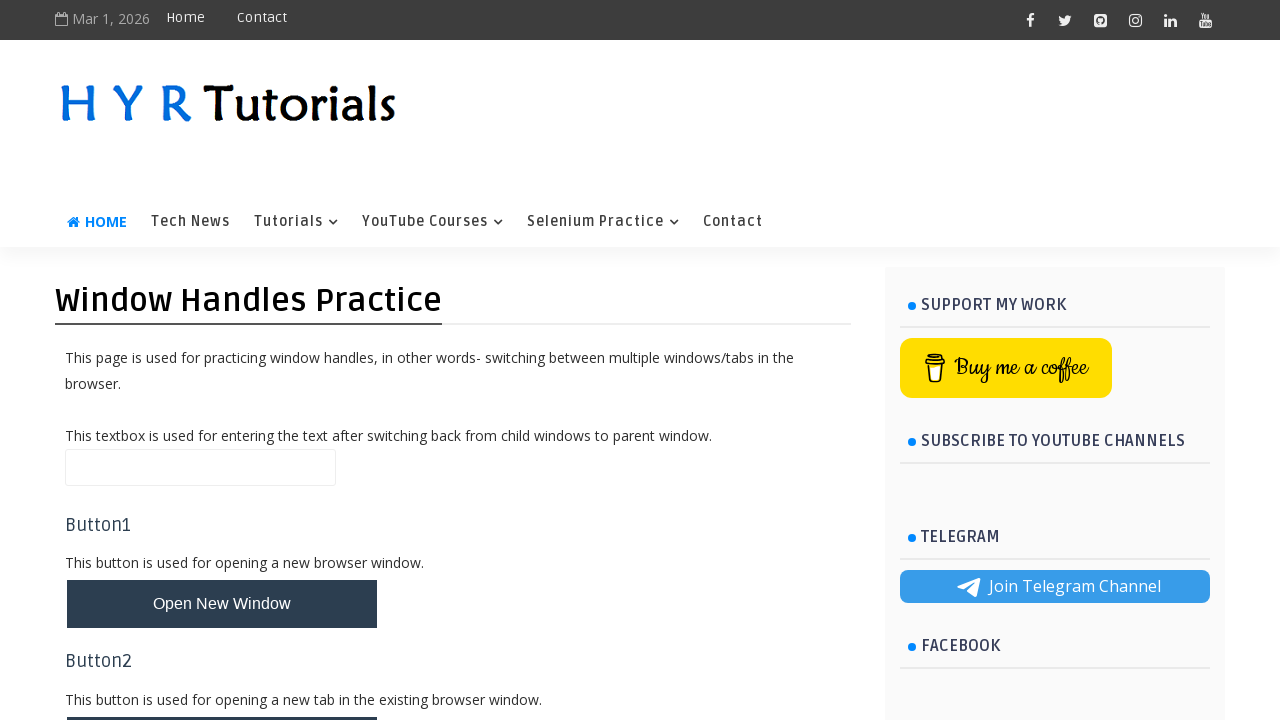

Scrolled 'Open New Window' button into view
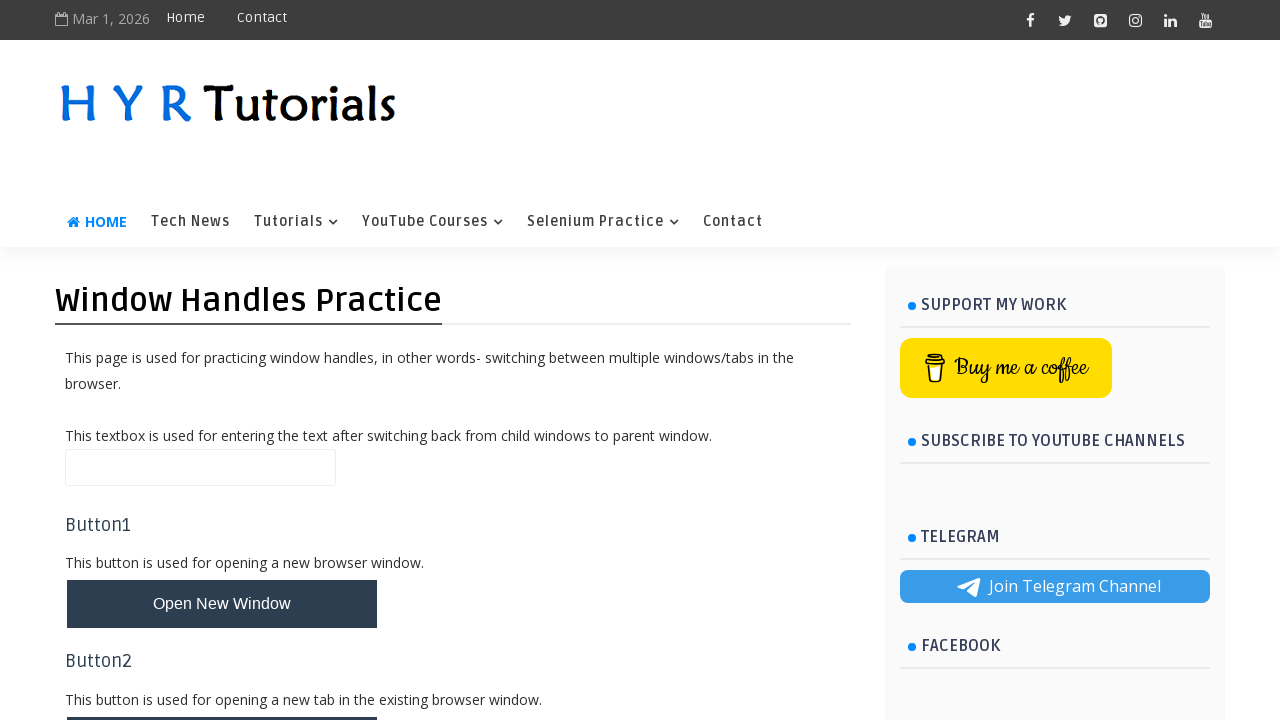

Clicked 'Open New Window' button to open new window at (222, 604) on #newWindowBtn
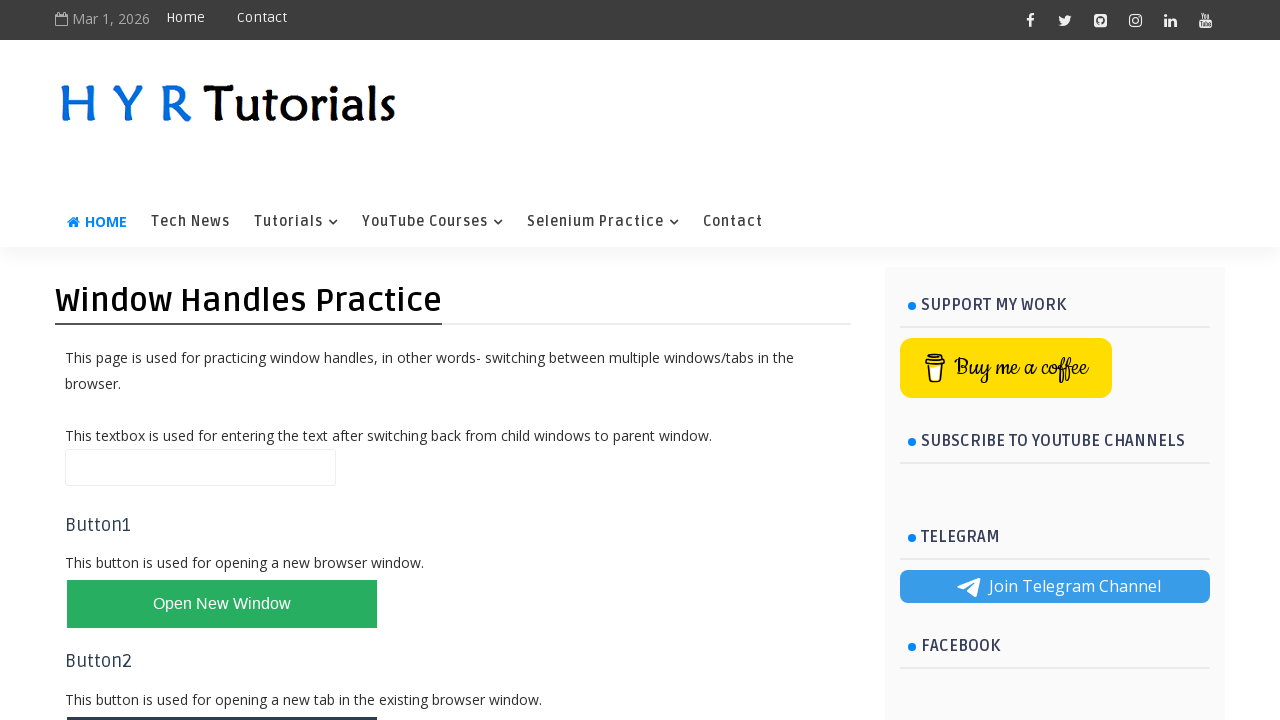

New window opened and page loaded
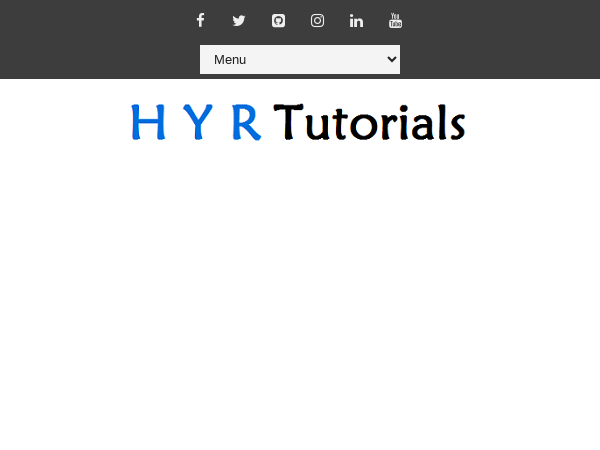

Scrolled firstName field into view in new window
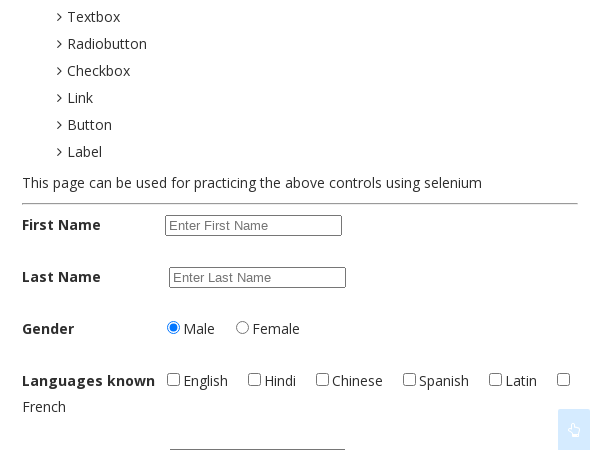

Filled firstName field with 'manish' in new window on #firstName
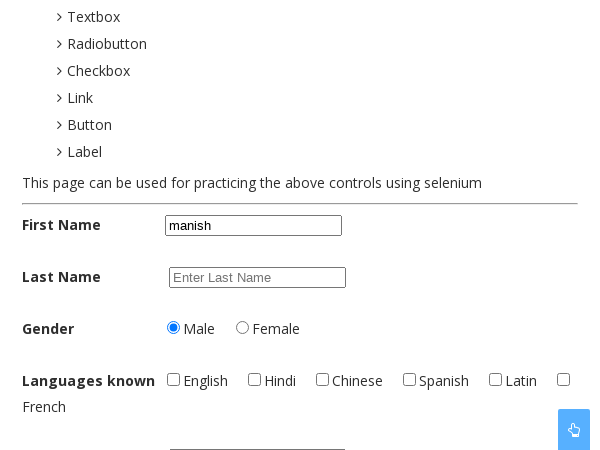

Switched back to parent window
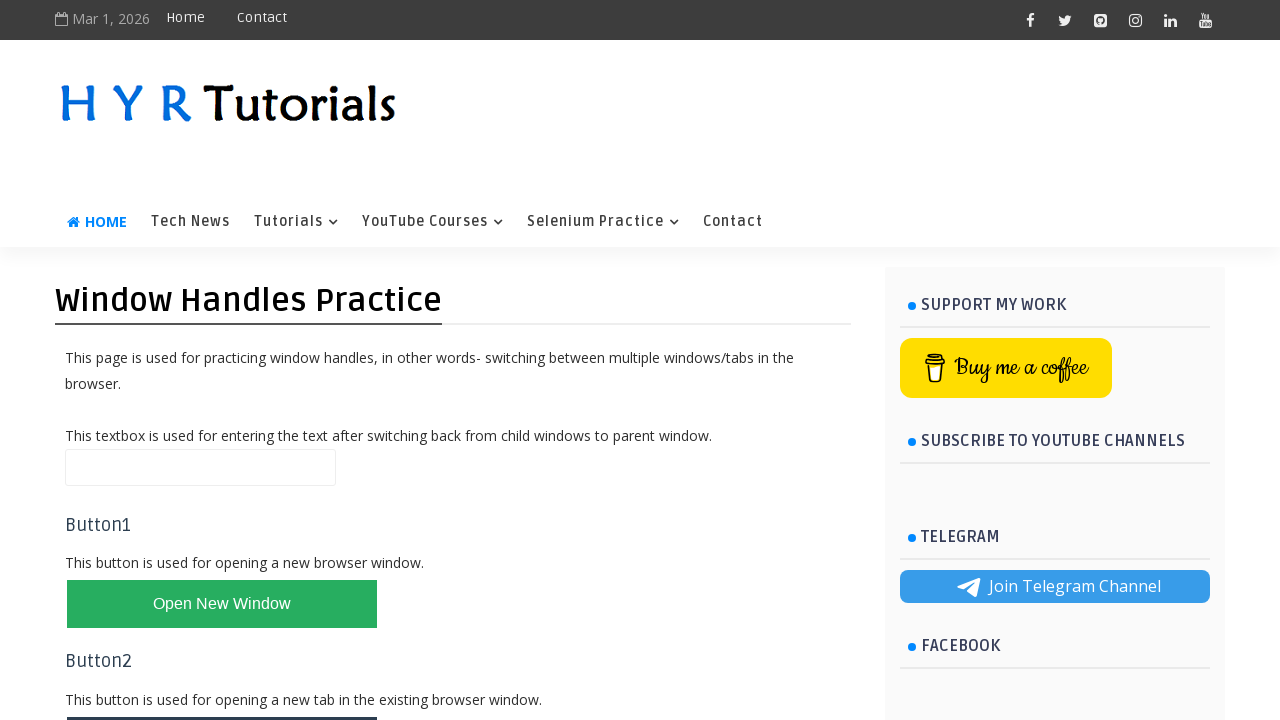

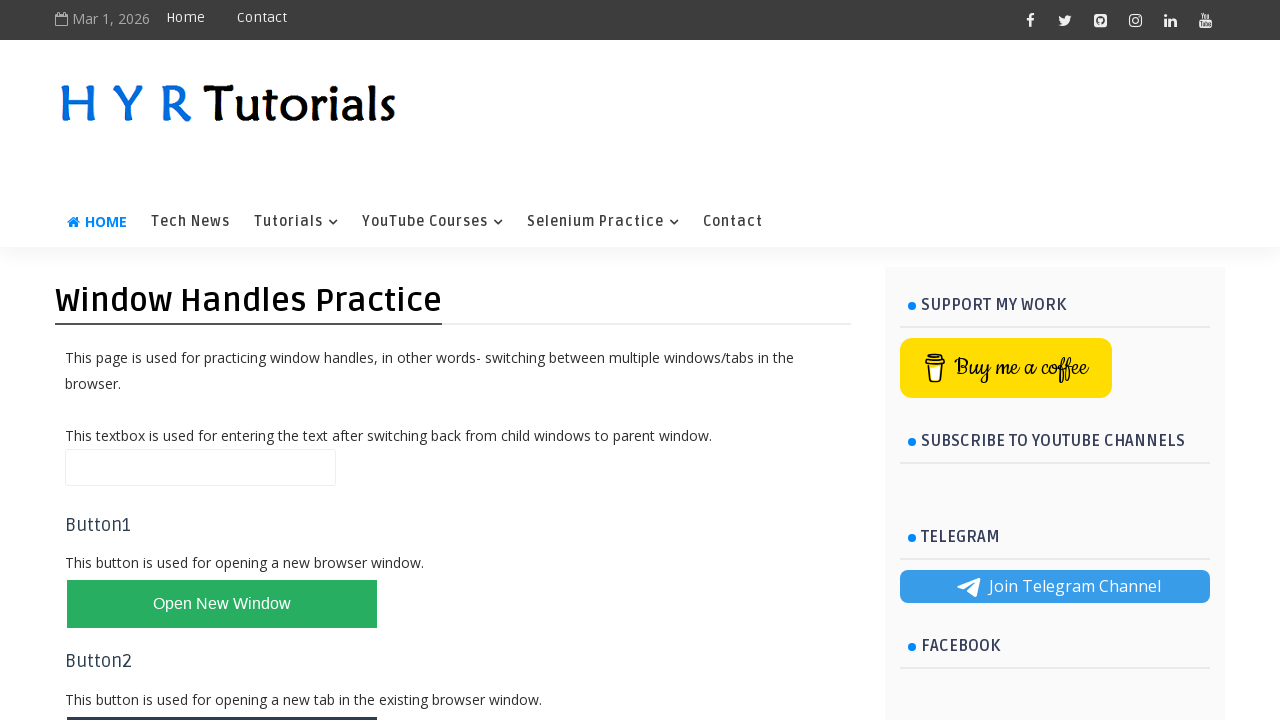